Tests the registration flow by entering a valid zip code and clicking Continue, then verifies that the form progresses to show the first name input field.

Starting URL: https://www.sharelane.com/cgi-bin/register.py

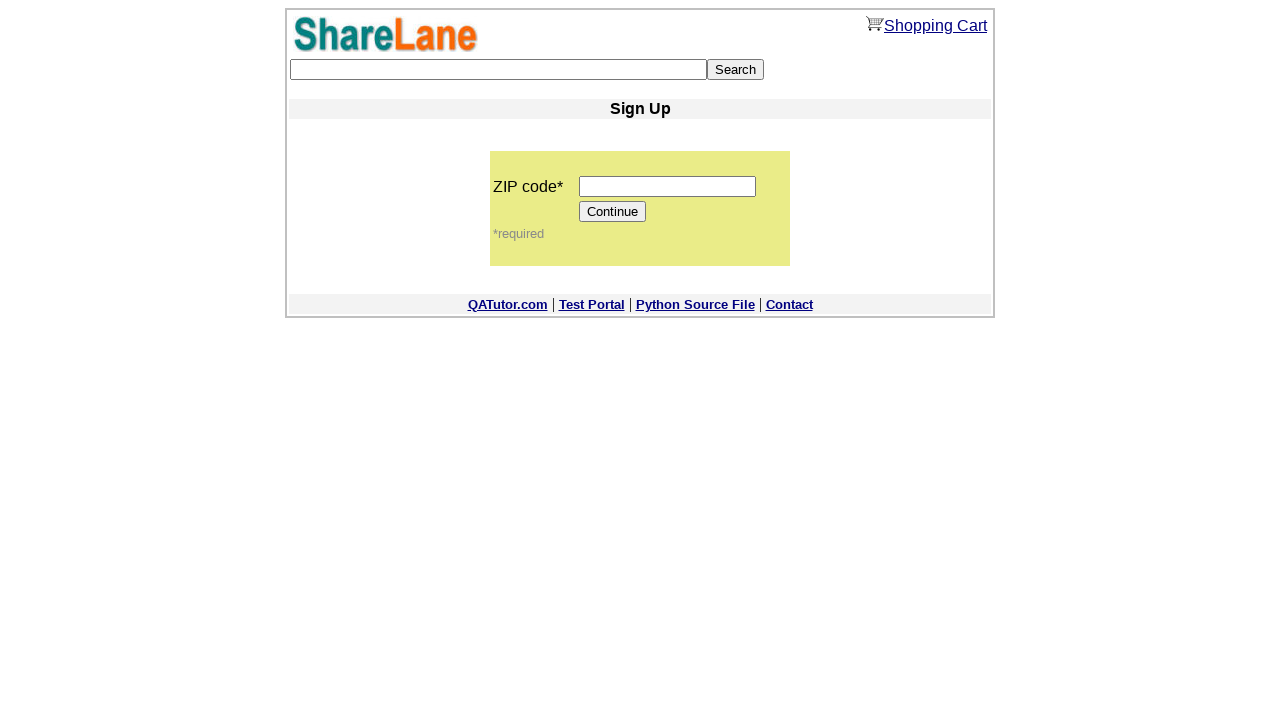

Filled zip code field with '12345' on input[name='zip_code']
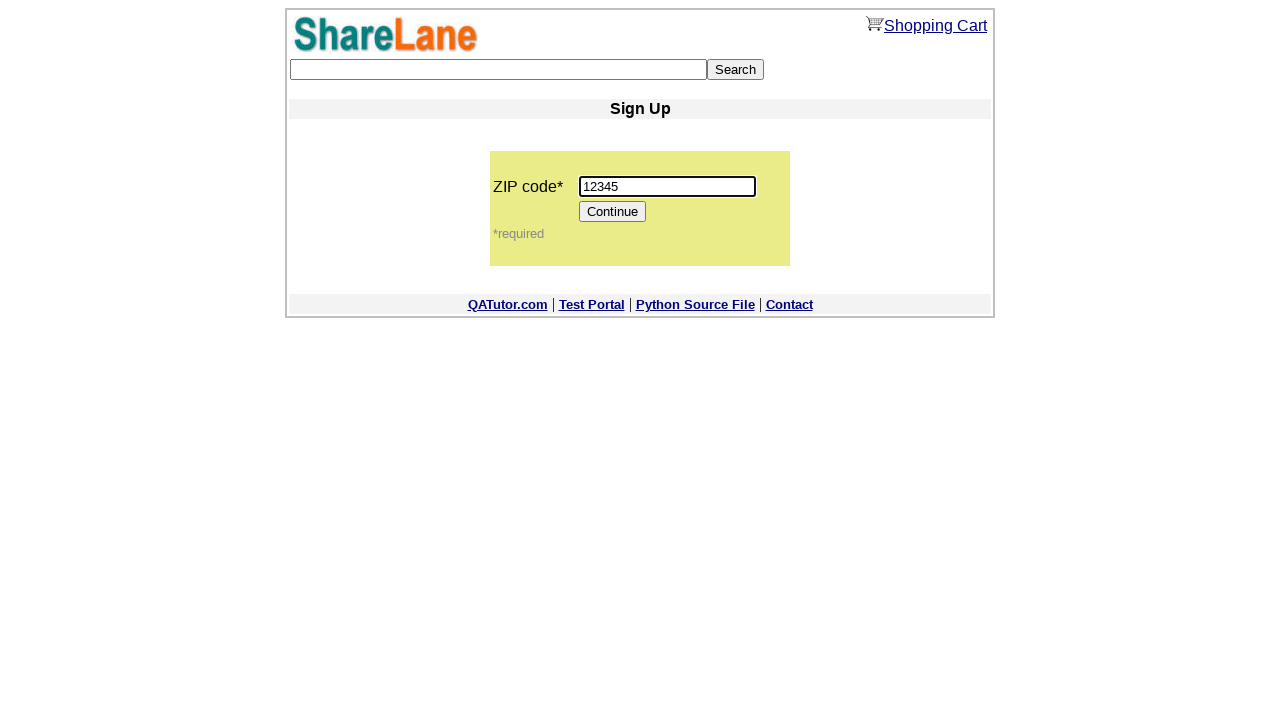

Clicked Continue button at (613, 212) on input[value='Continue']
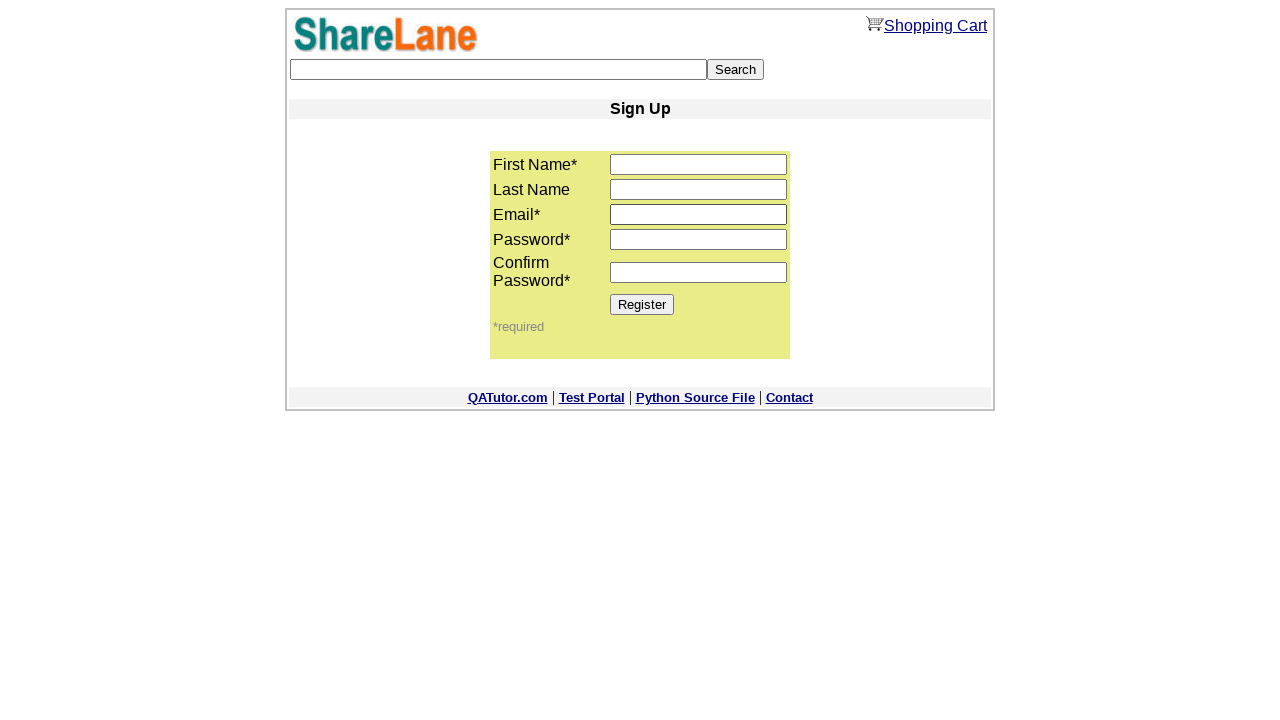

Form progressed to show first name input field
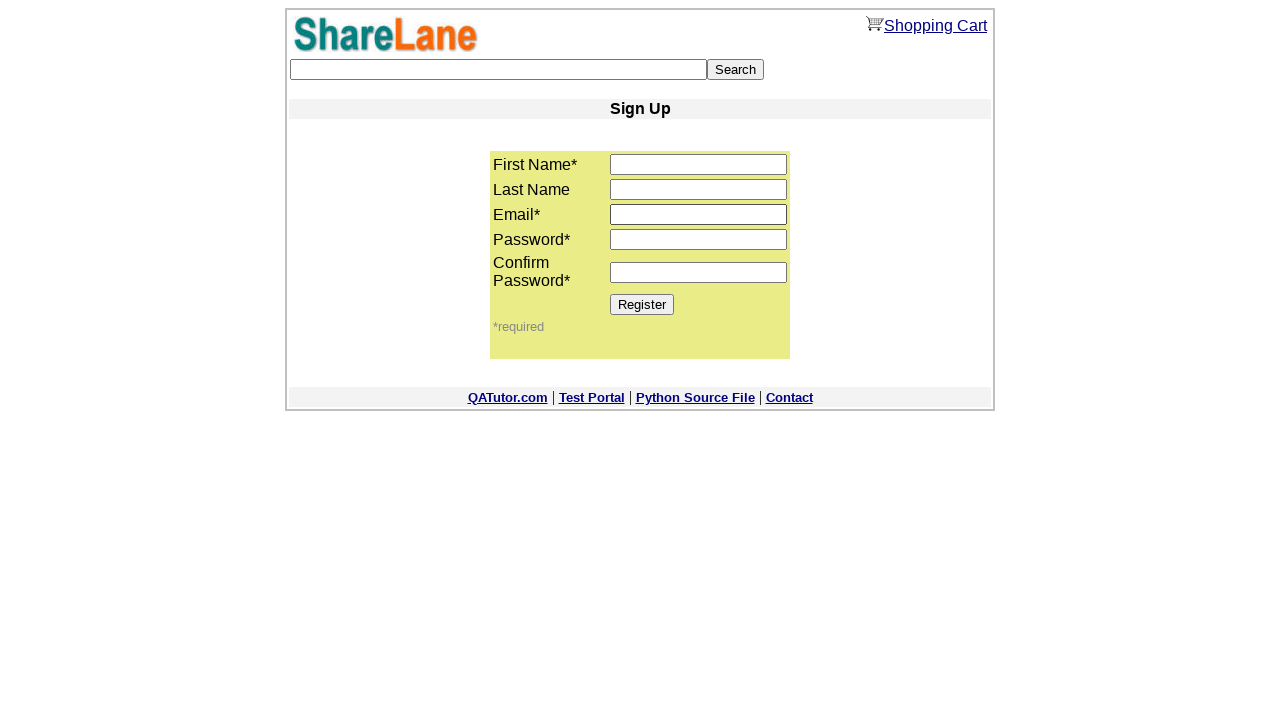

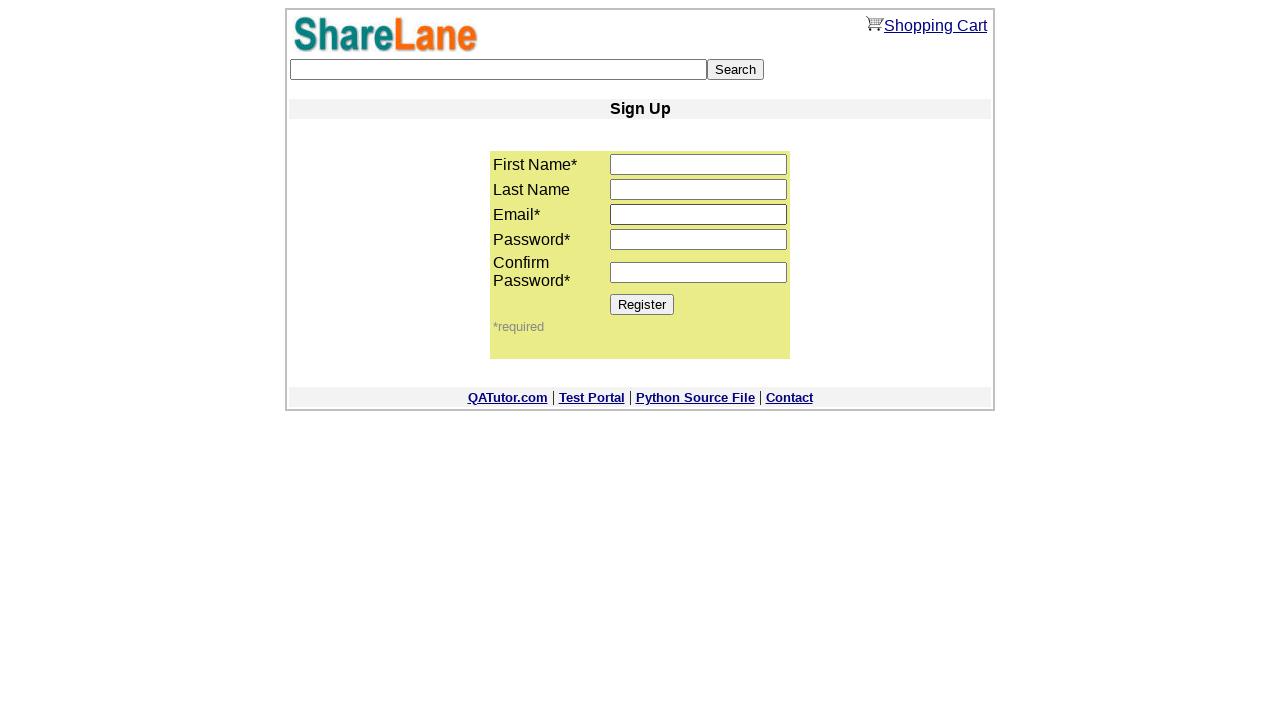